Navigates to YouTube and scrolls down the page by 1000 pixels using JavaScript execution.

Starting URL: https://www.youtube.com

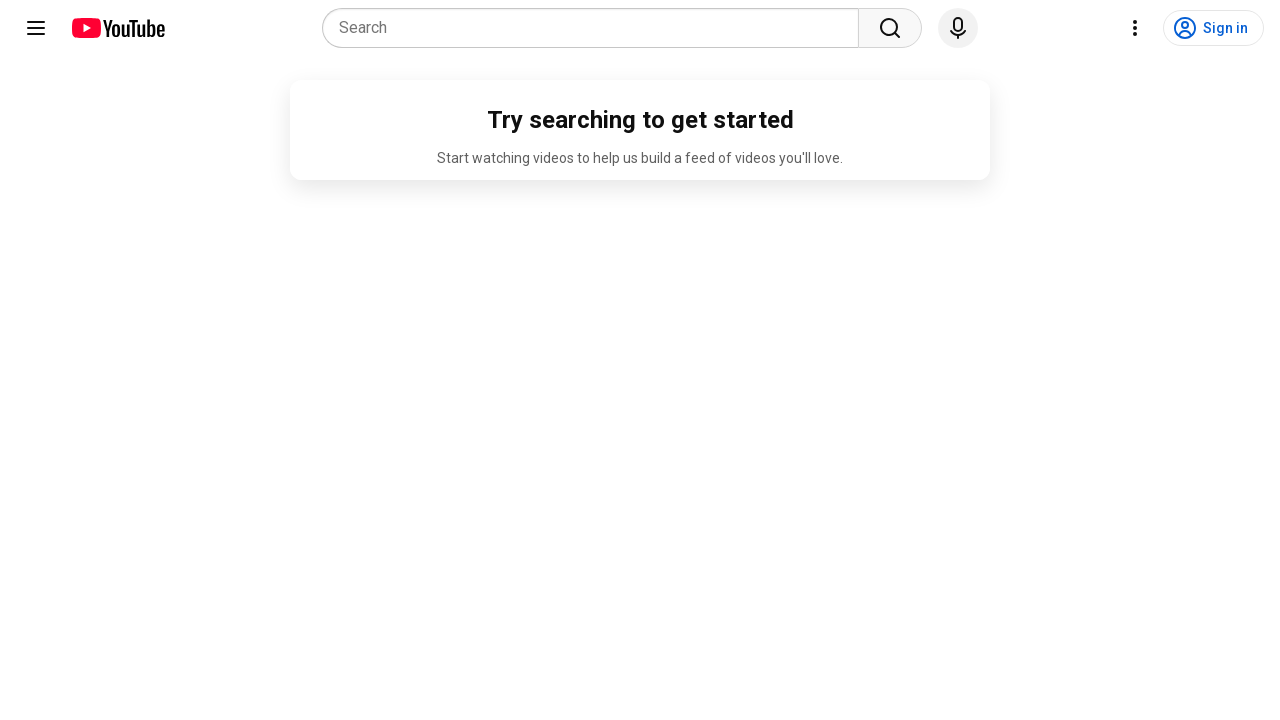

Navigated to YouTube homepage
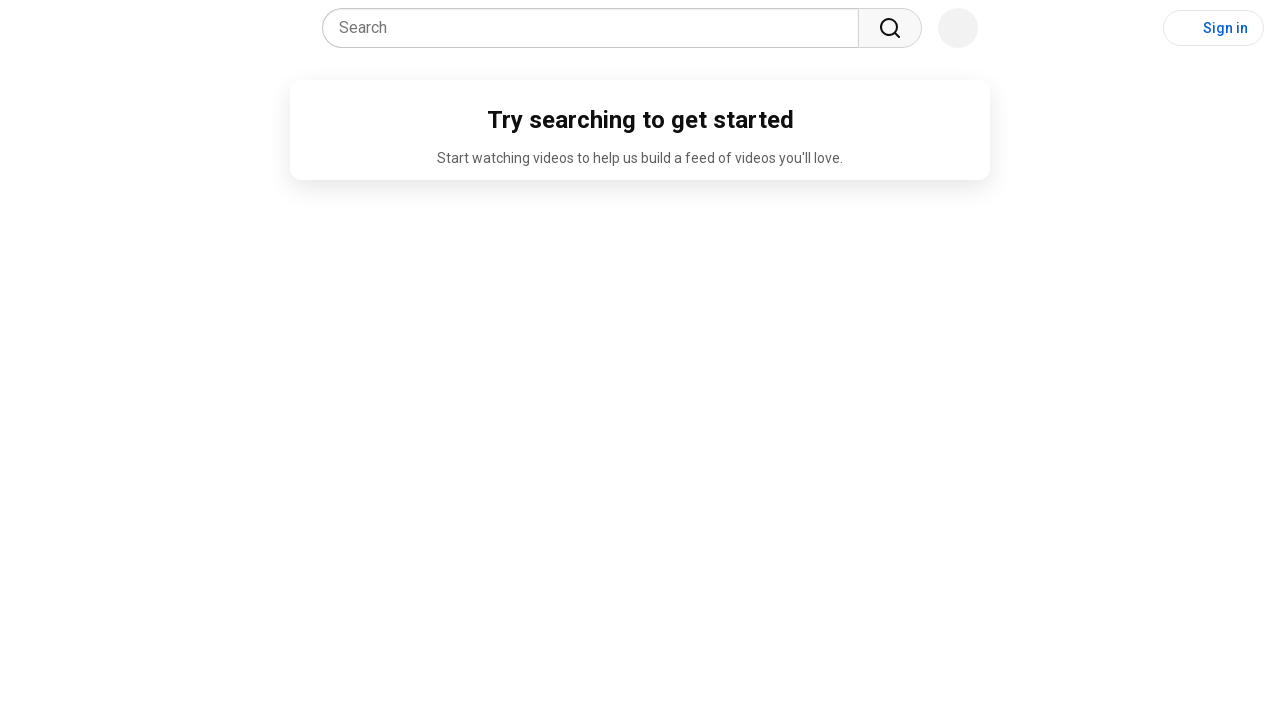

Scrolled down the page by 1000 pixels using JavaScript execution
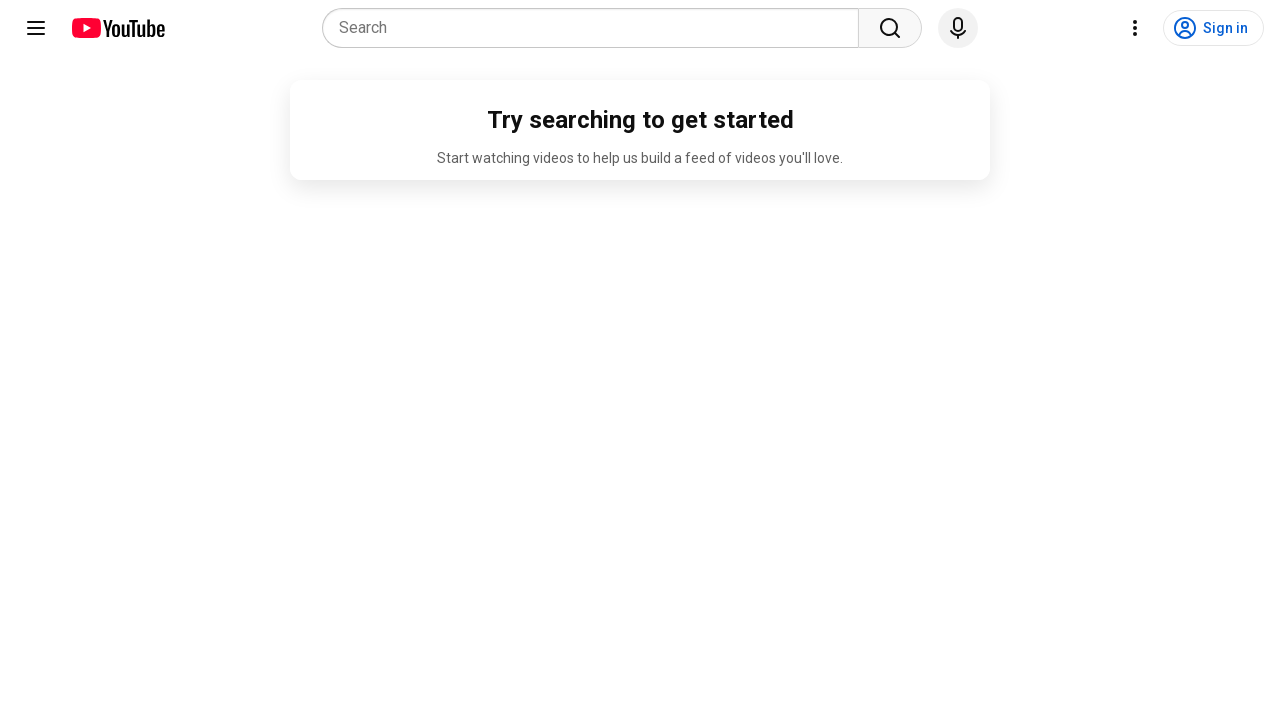

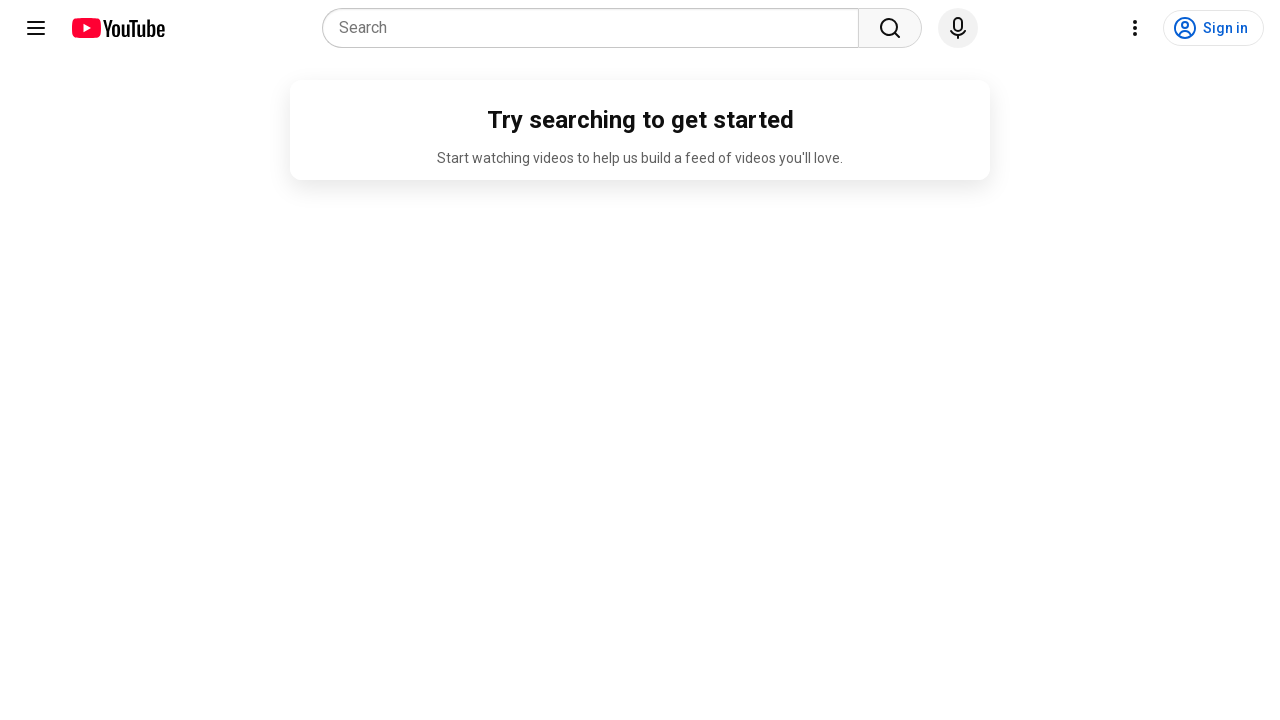